Tests the text box form with valid credentials by filling in full name, email, current address, and permanent address, then verifying the output displays correctly after submission.

Starting URL: https://demoqa.com/text-box

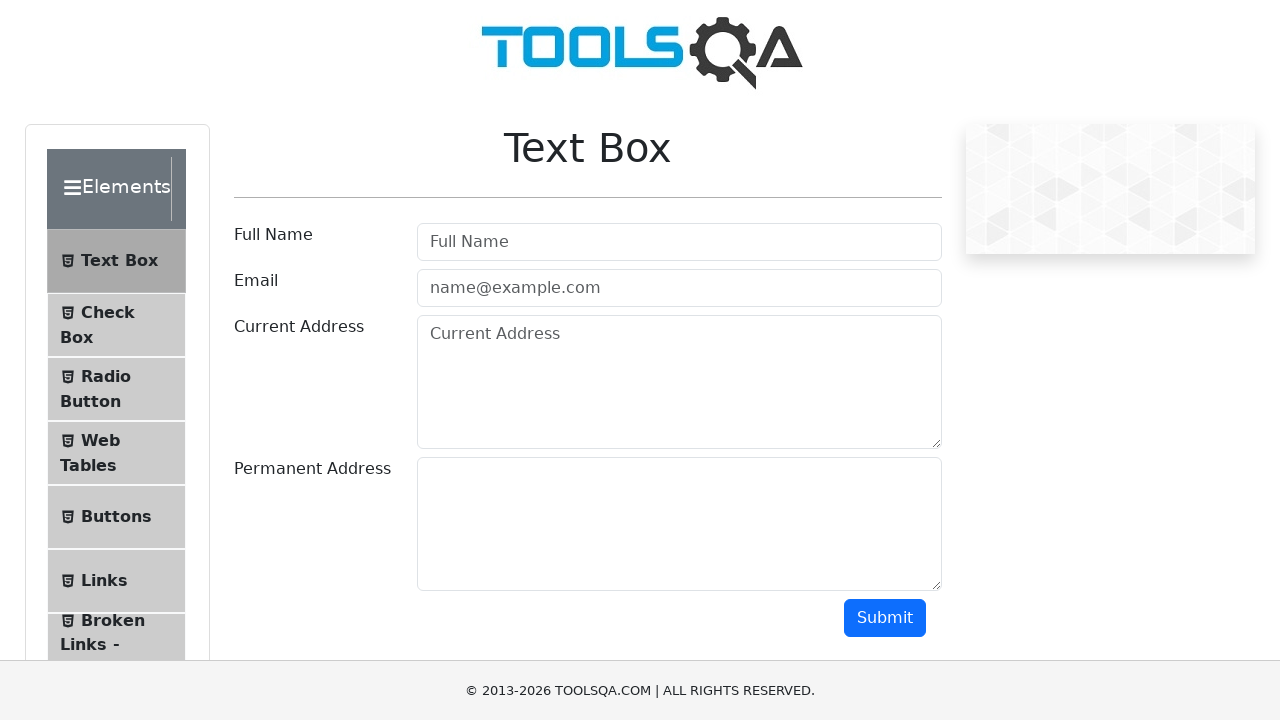

Filled full name field with 'Vardenis Pavardenis' on #userName
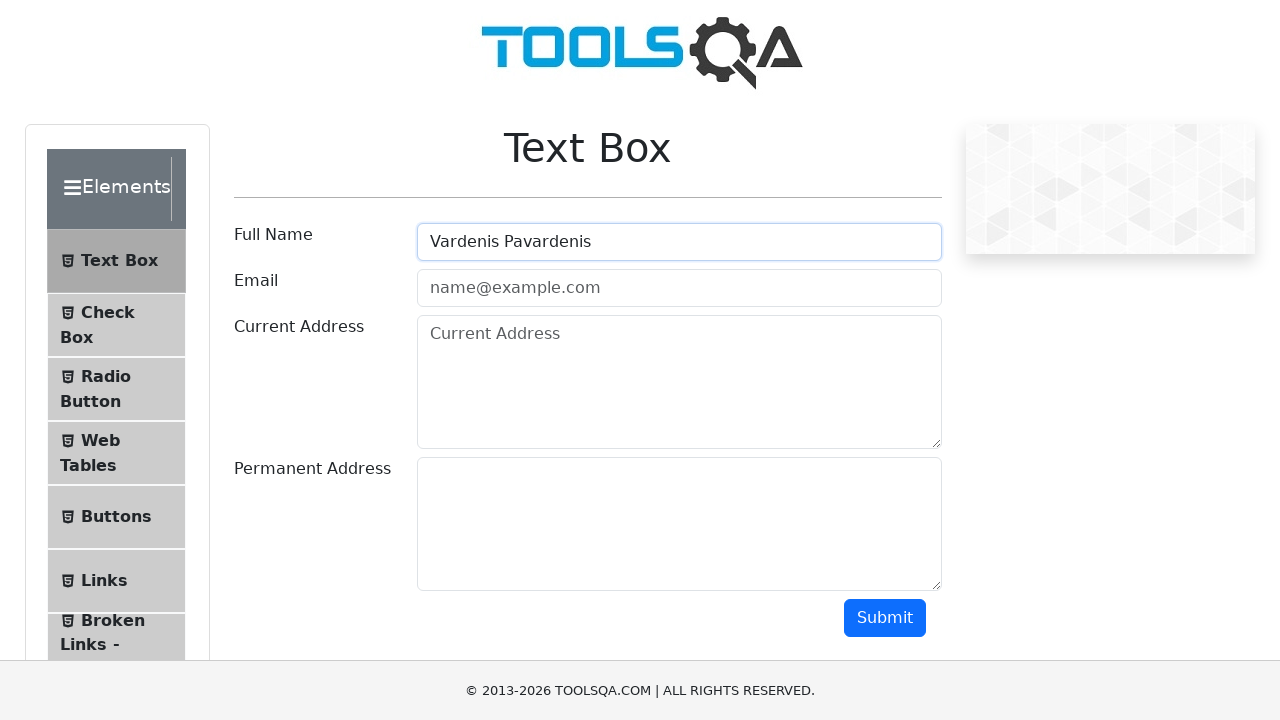

Filled email field with 'pavard@one.lt' on #userEmail
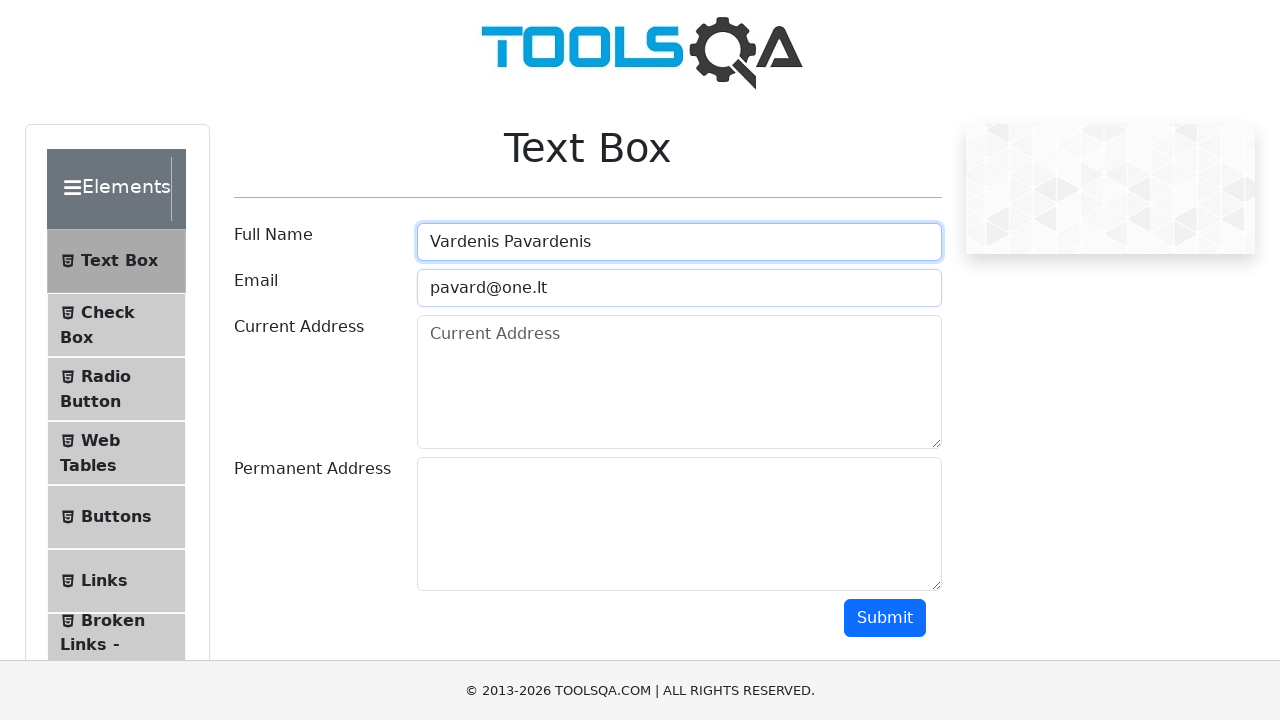

Filled current address field with 'Kietaviškių' on #currentAddress
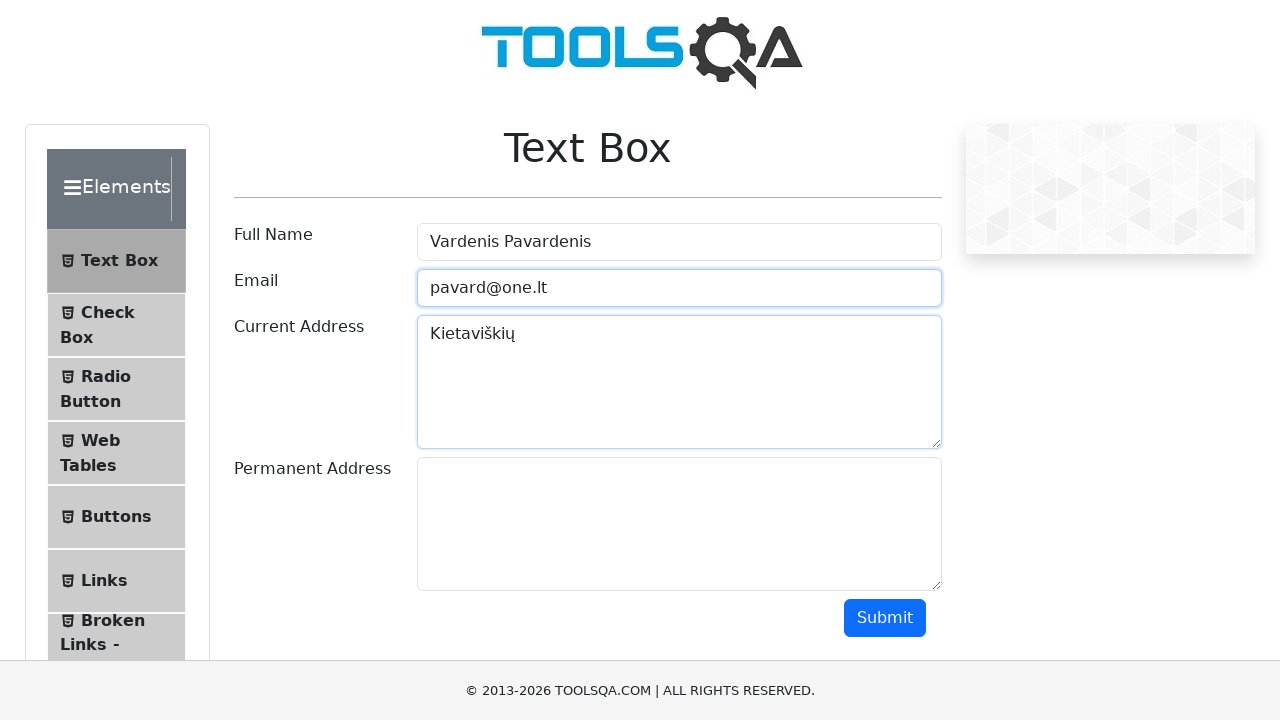

Filled permanent address field with 'Elektrėnai' on #permanentAddress
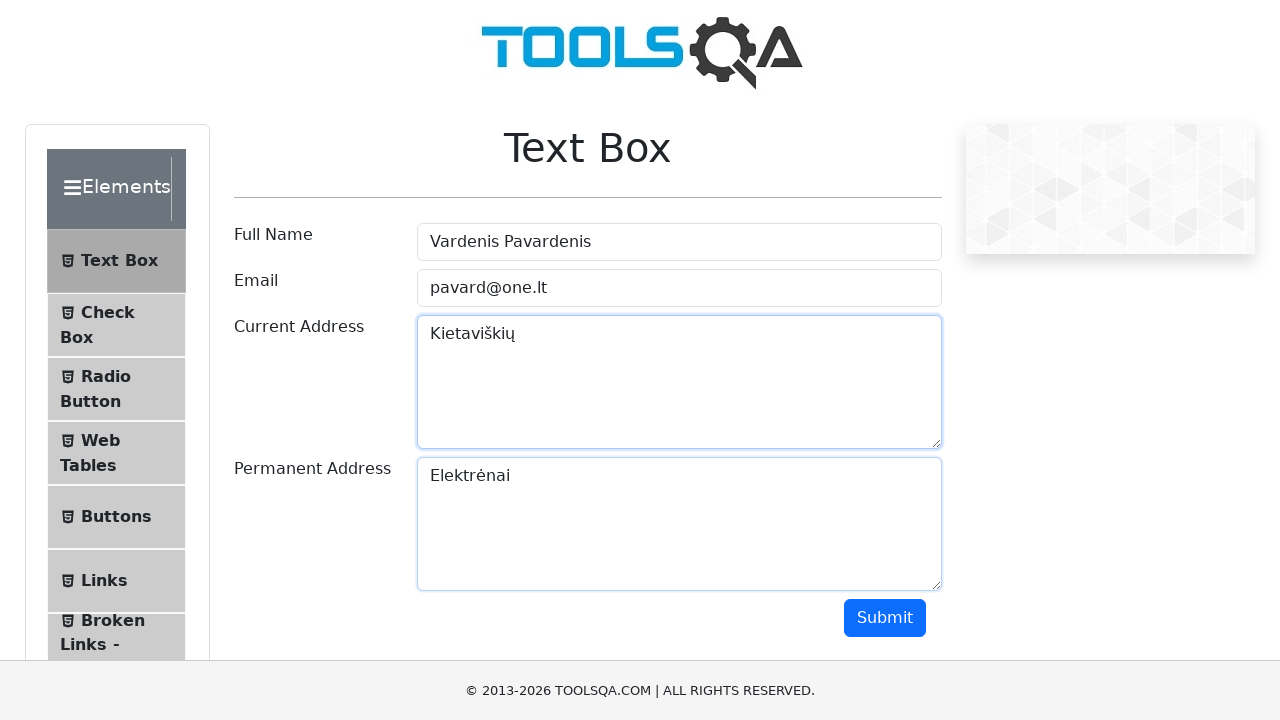

Clicked submit button to submit text box form at (885, 618) on #submit
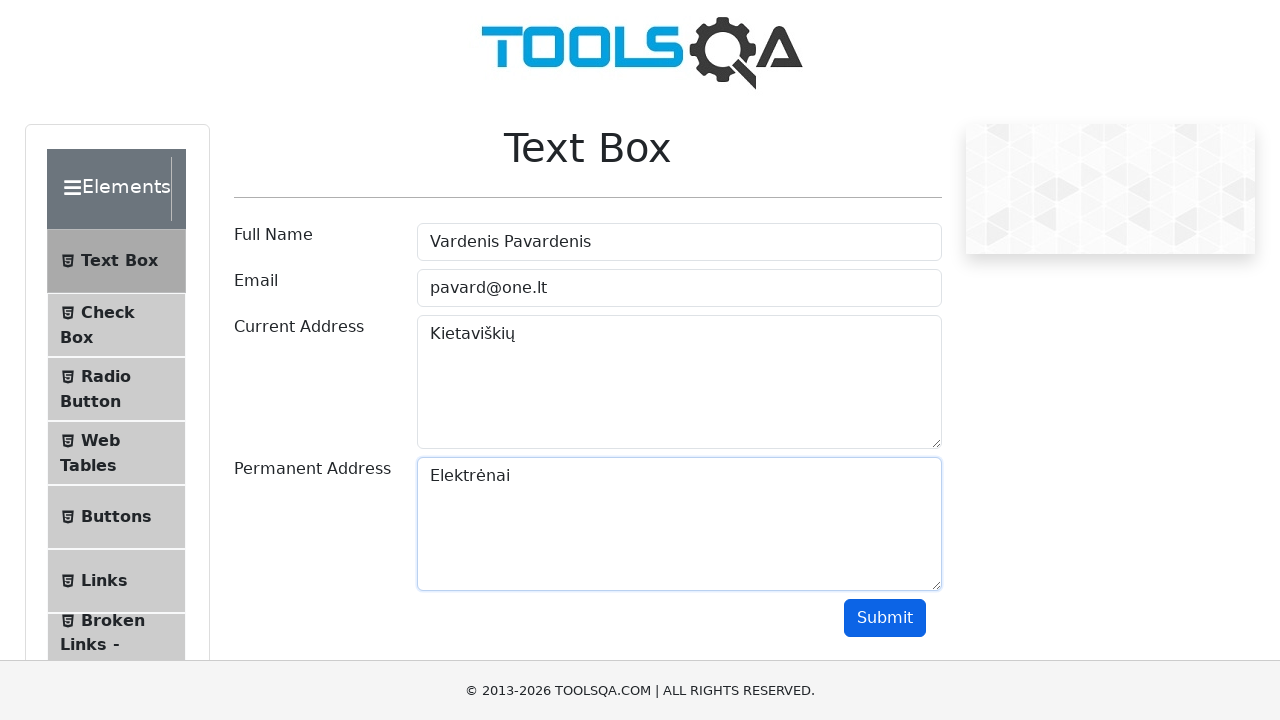

Output section loaded after form submission
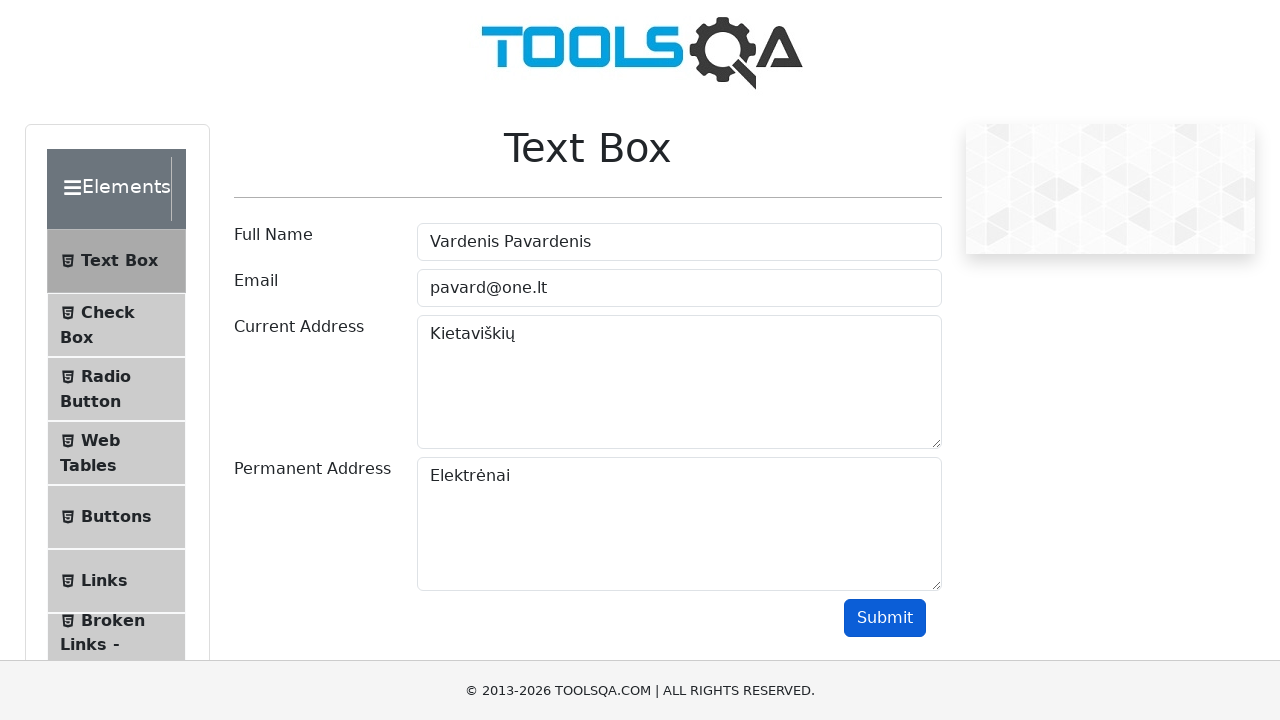

Retrieved output name field value
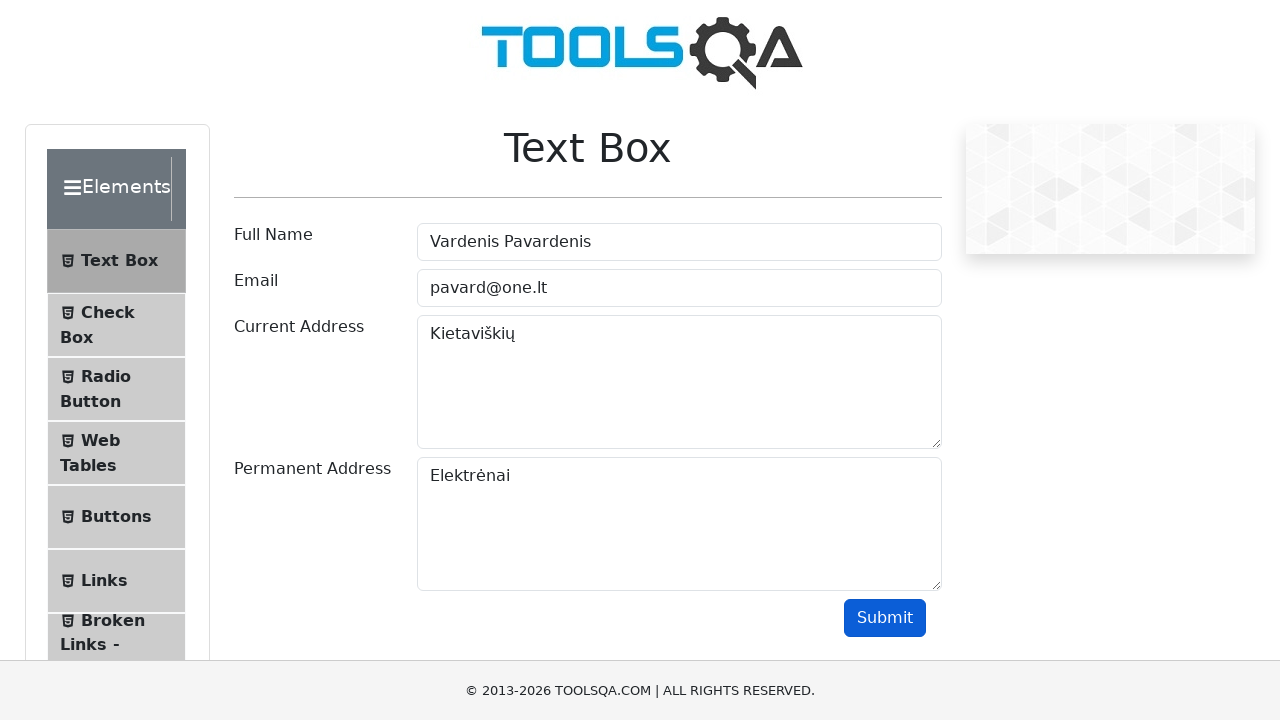

Retrieved output email field value
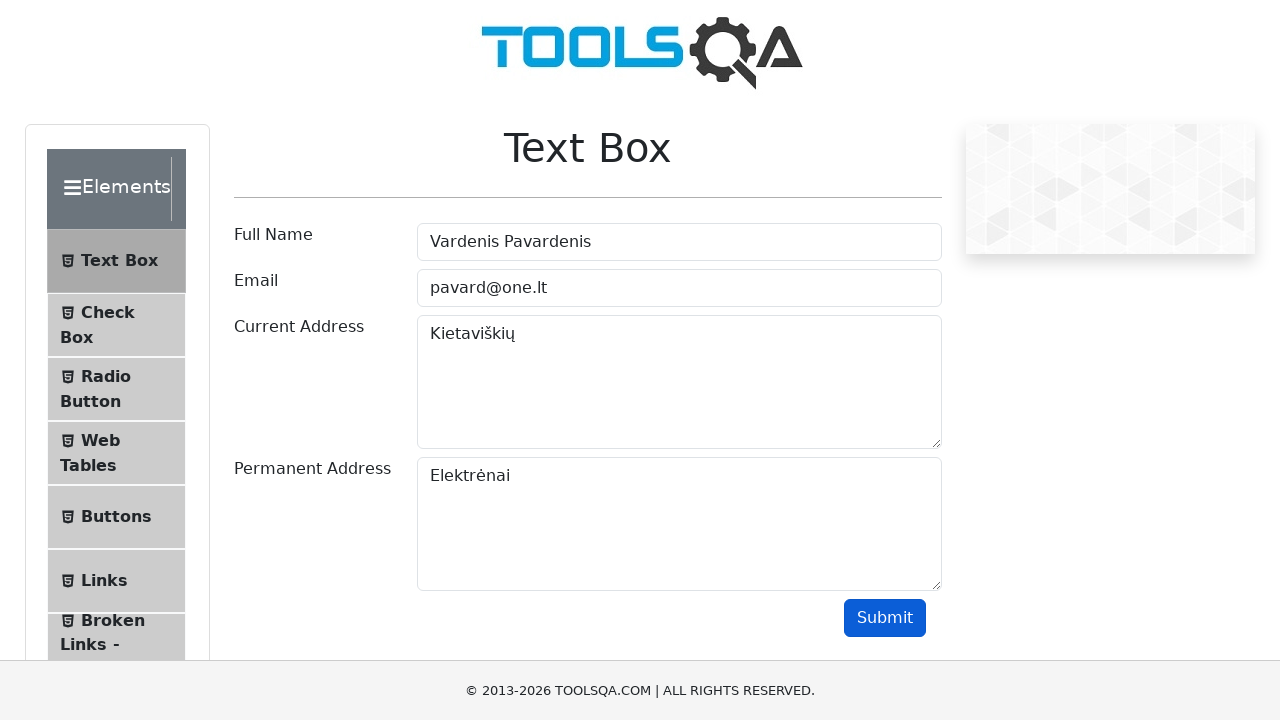

Retrieved output current address field value
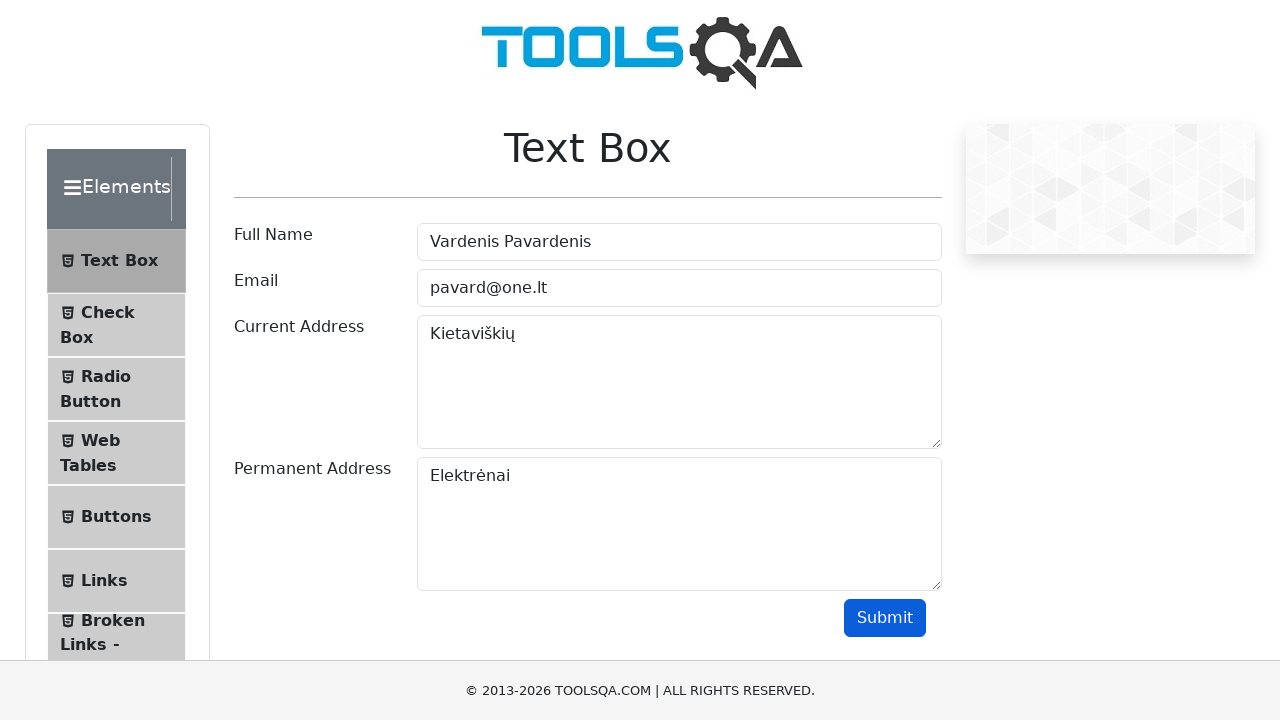

Retrieved output permanent address field value
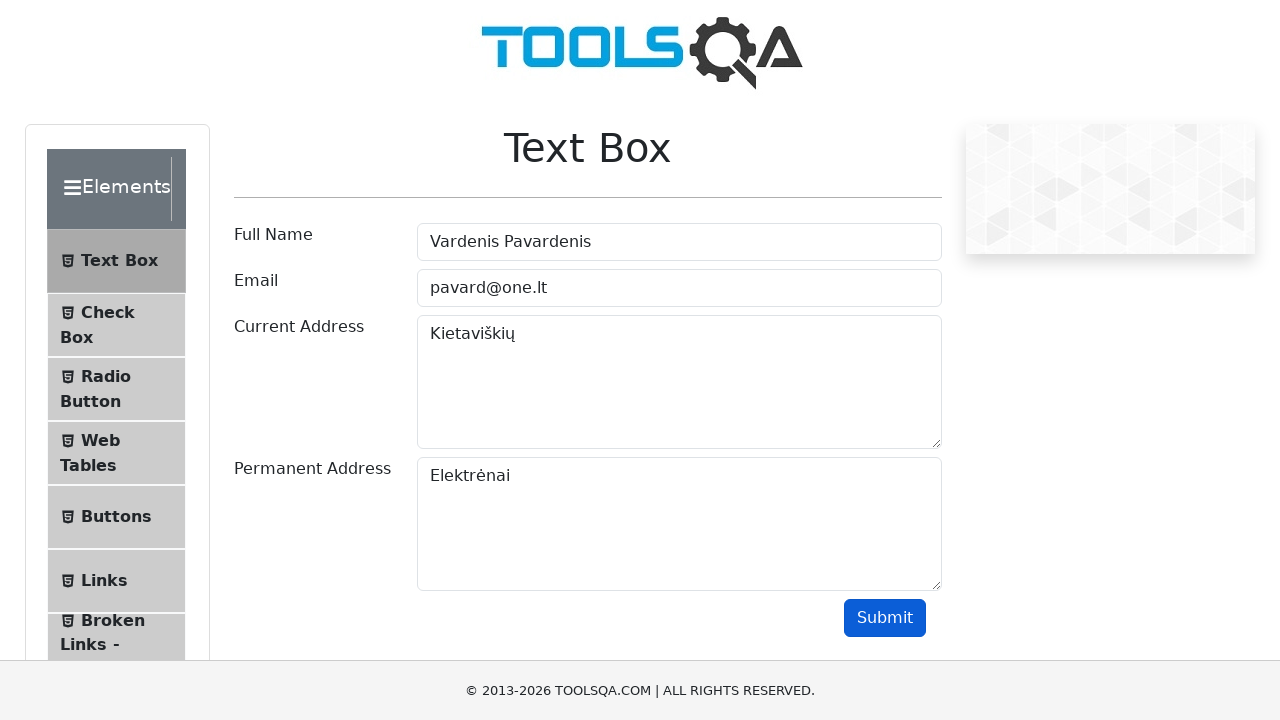

Verified output name matches expected value 'Name:Vardenis Pavardenis'
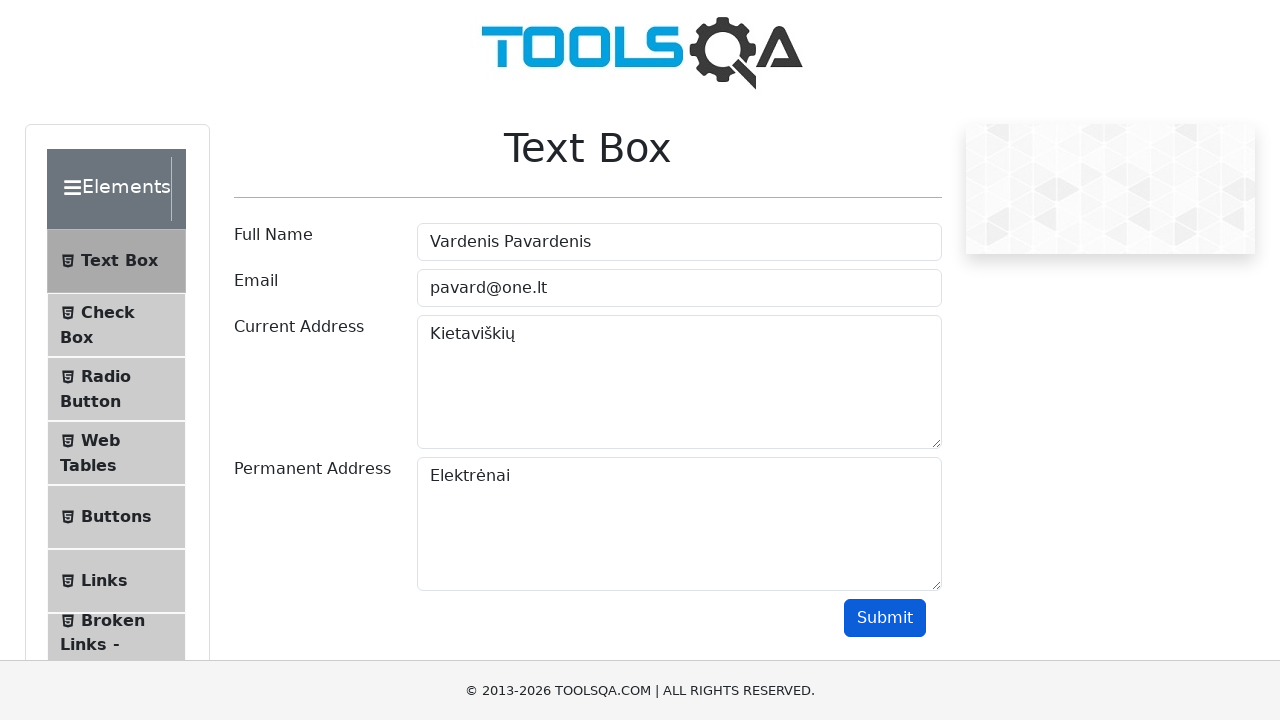

Verified output email matches expected value 'Email:pavard@one.lt'
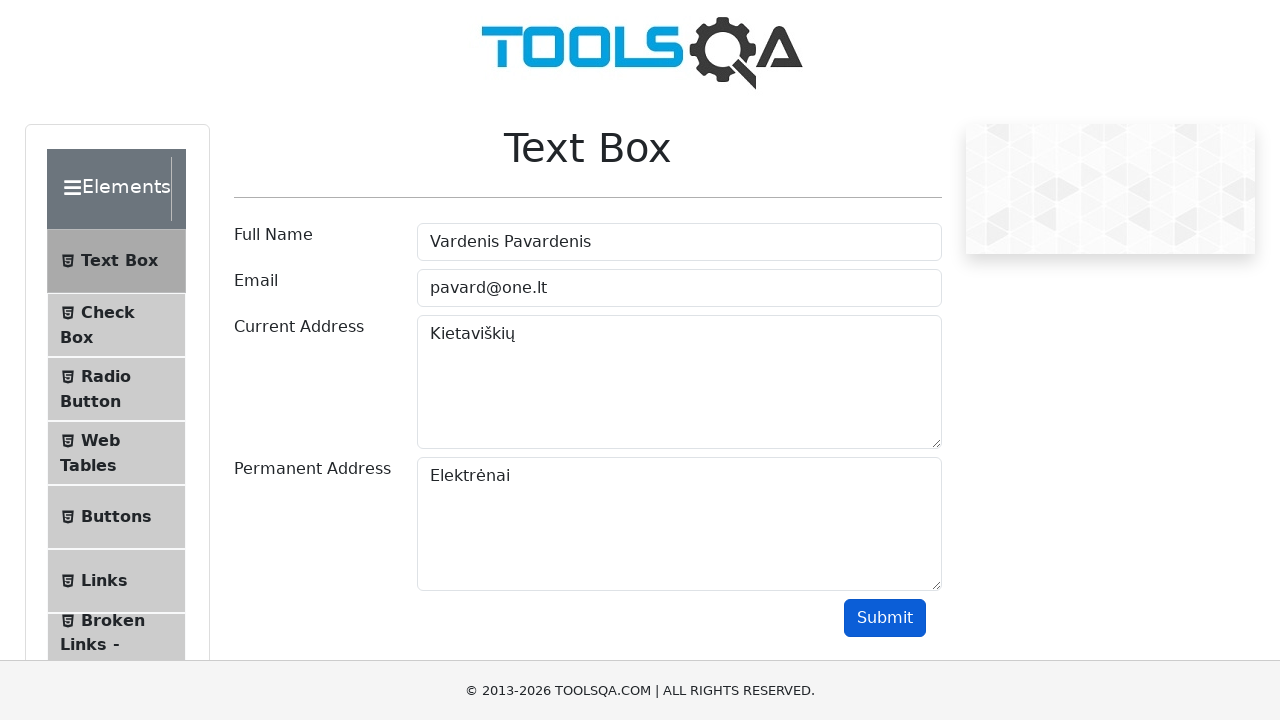

Verified output current address contains 'Kietaviškių'
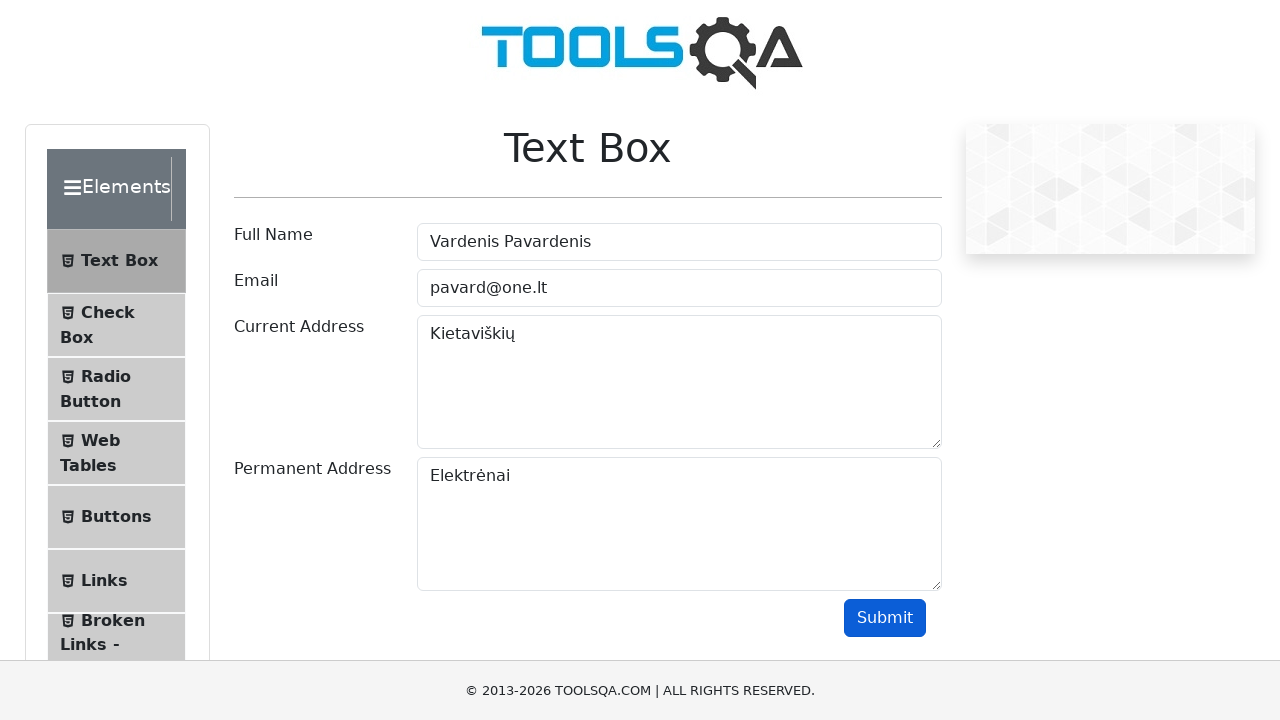

Verified output permanent address contains 'Elektrėnai'
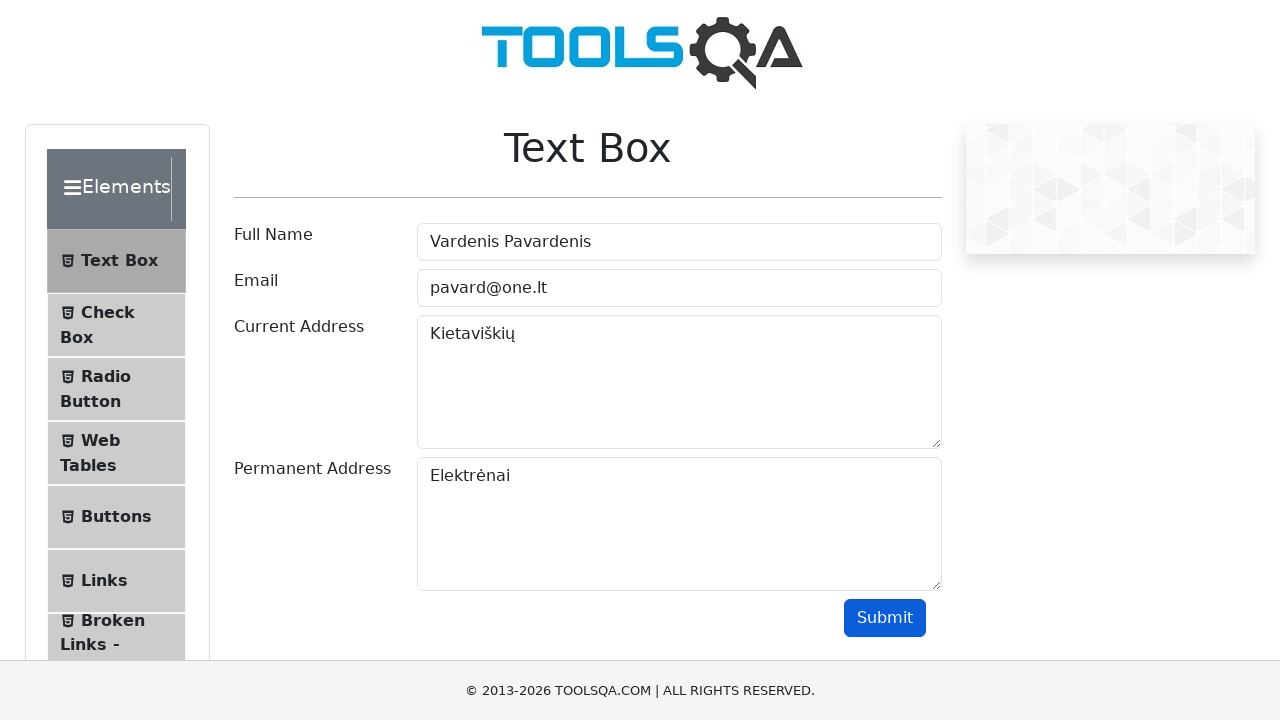

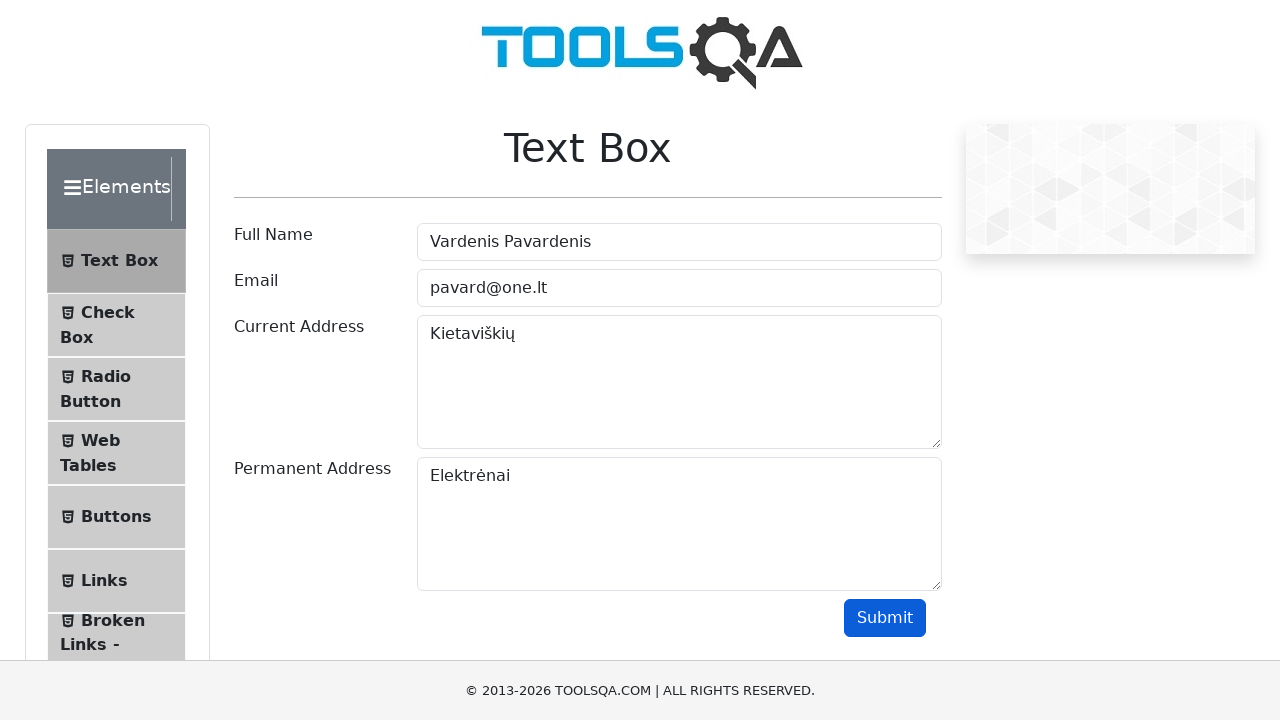